Tests that clicking the Email column header sorts the text values in ascending order

Starting URL: http://the-internet.herokuapp.com/tables

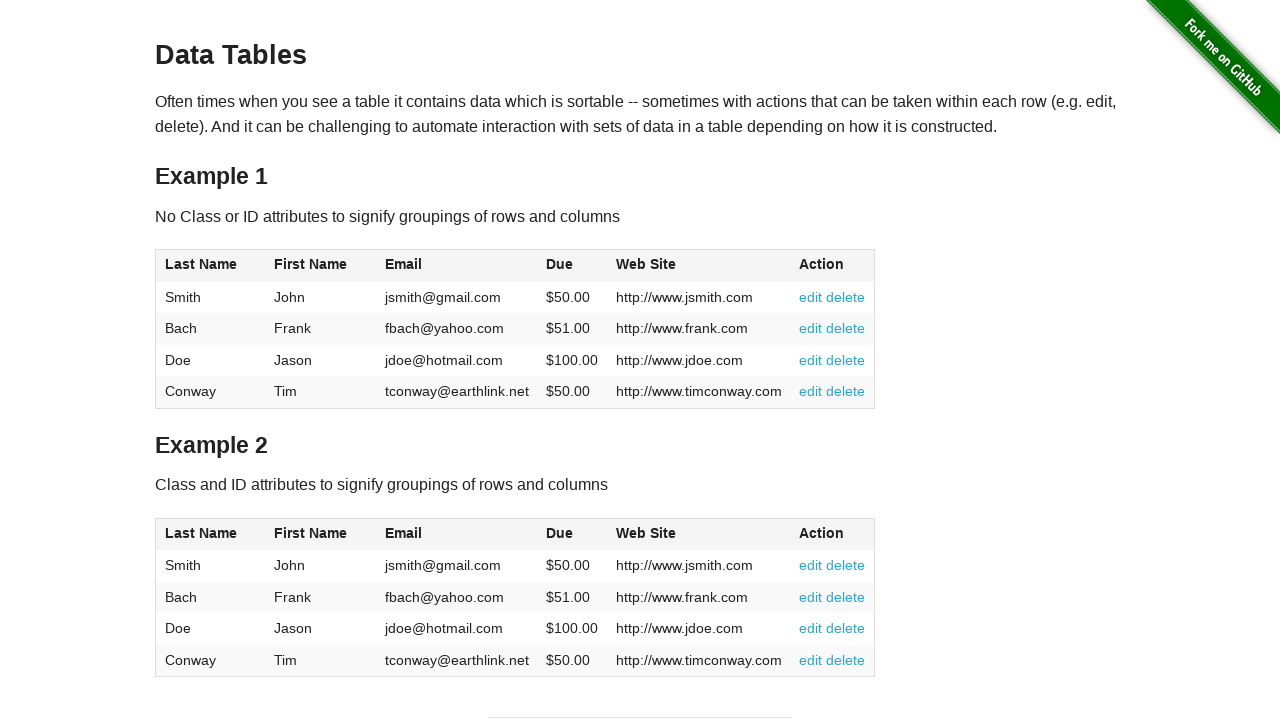

Clicked Email column header to sort in ascending order at (457, 266) on #table1 thead tr th:nth-of-type(3)
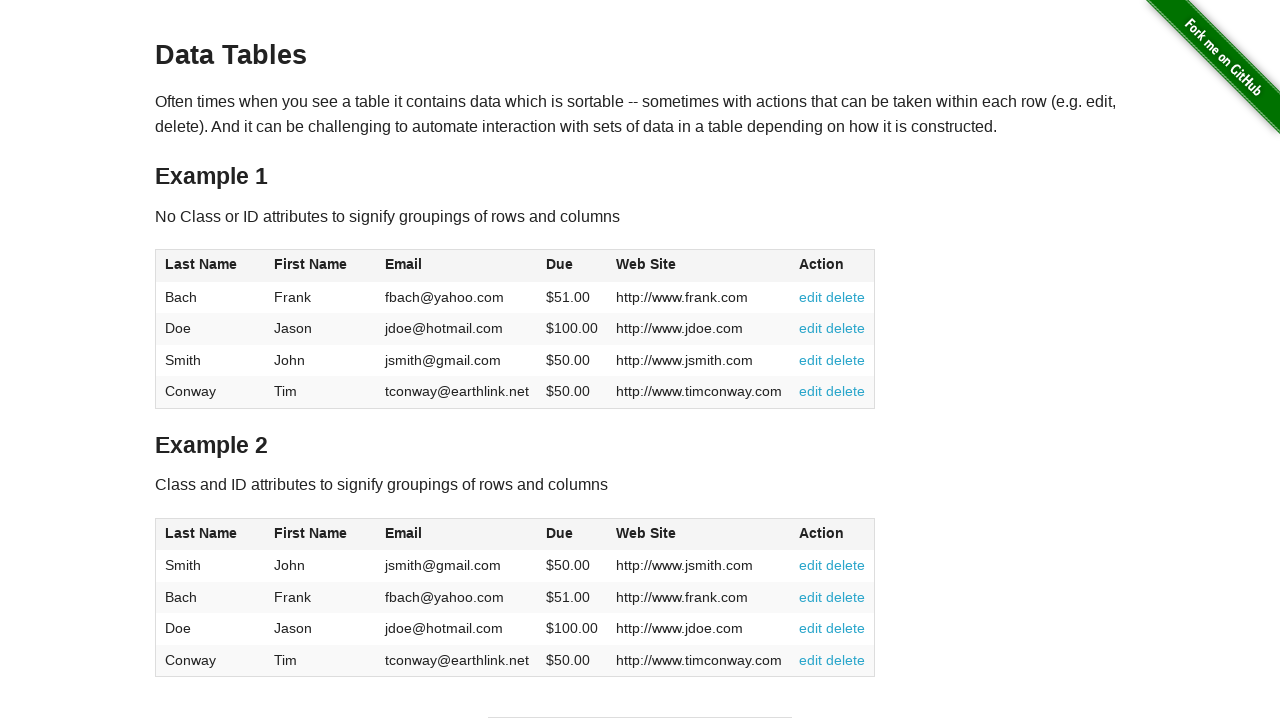

Table loaded and Email column is visible
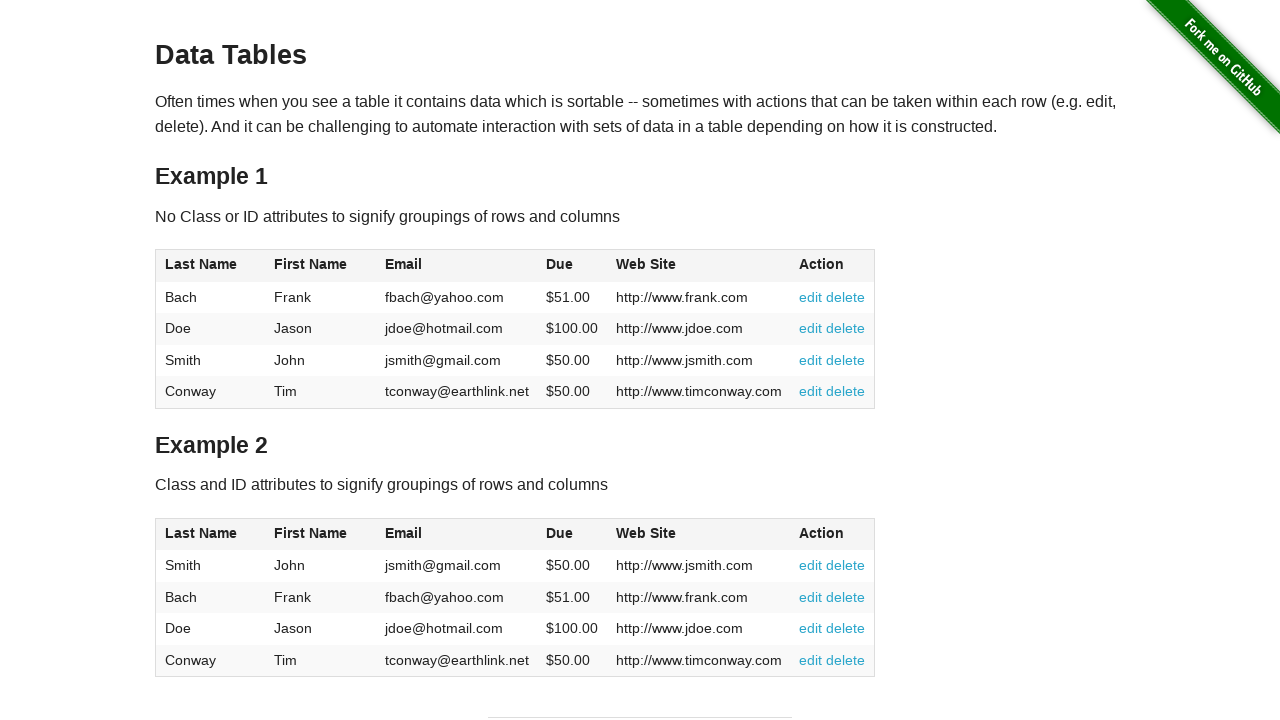

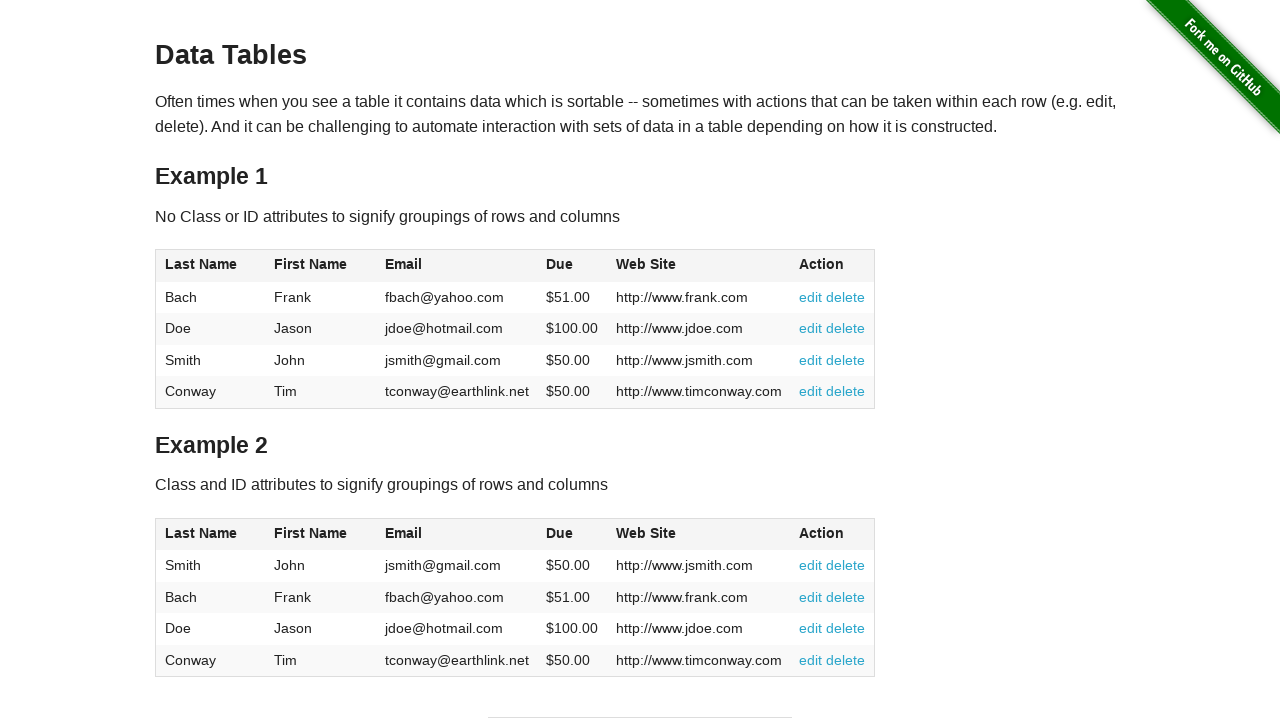